Tests the File Download page by clicking on download links

Starting URL: https://the-internet.herokuapp.com/

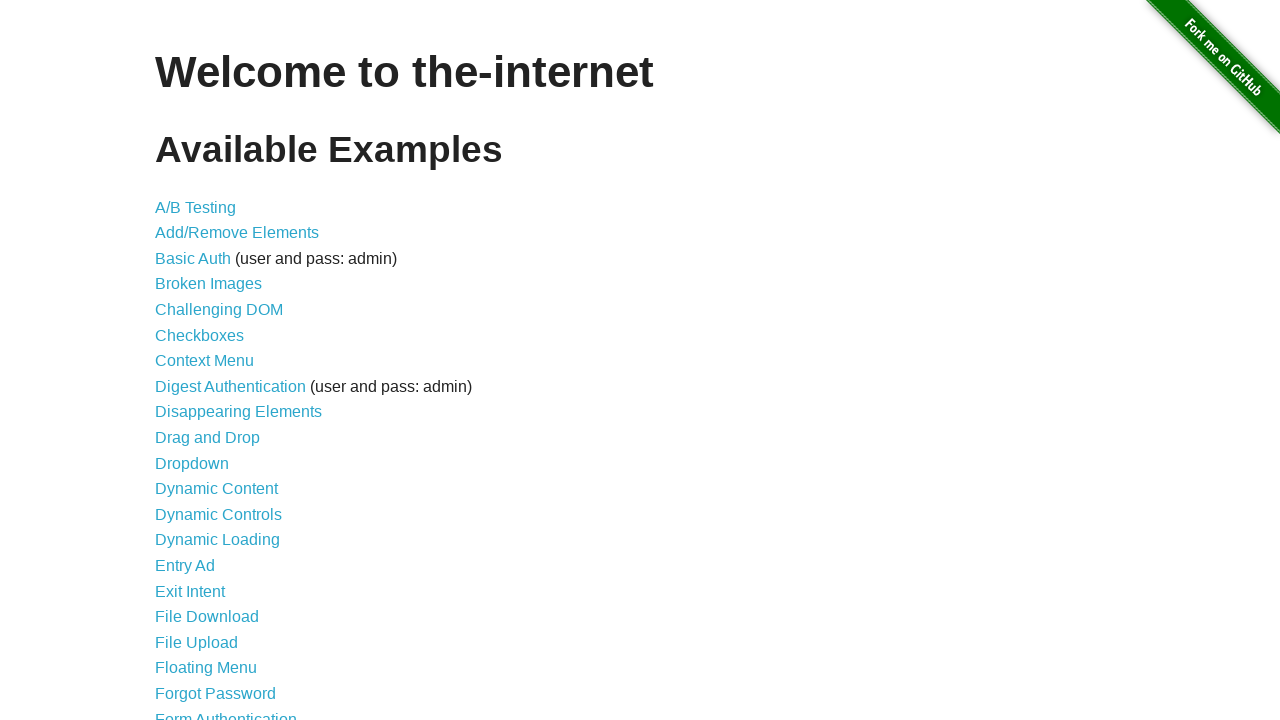

Clicked on File Download link at (207, 617) on a:text('File Download')
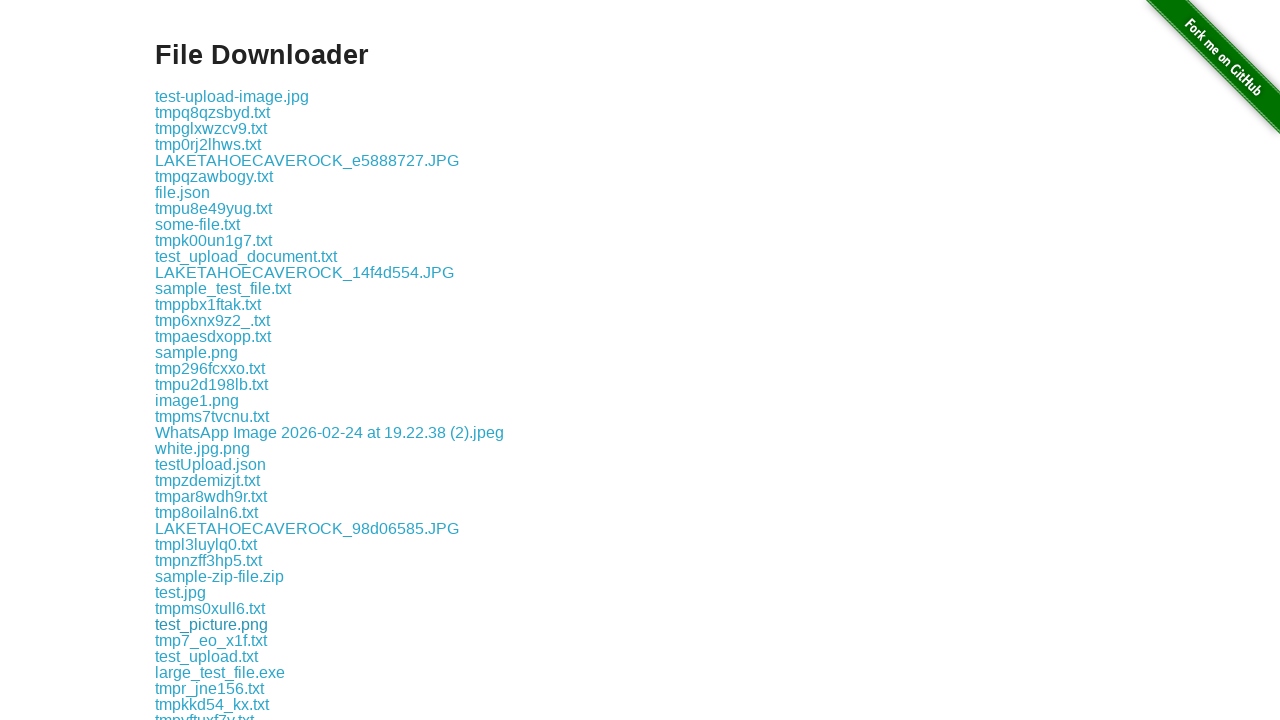

File Downloader page loaded
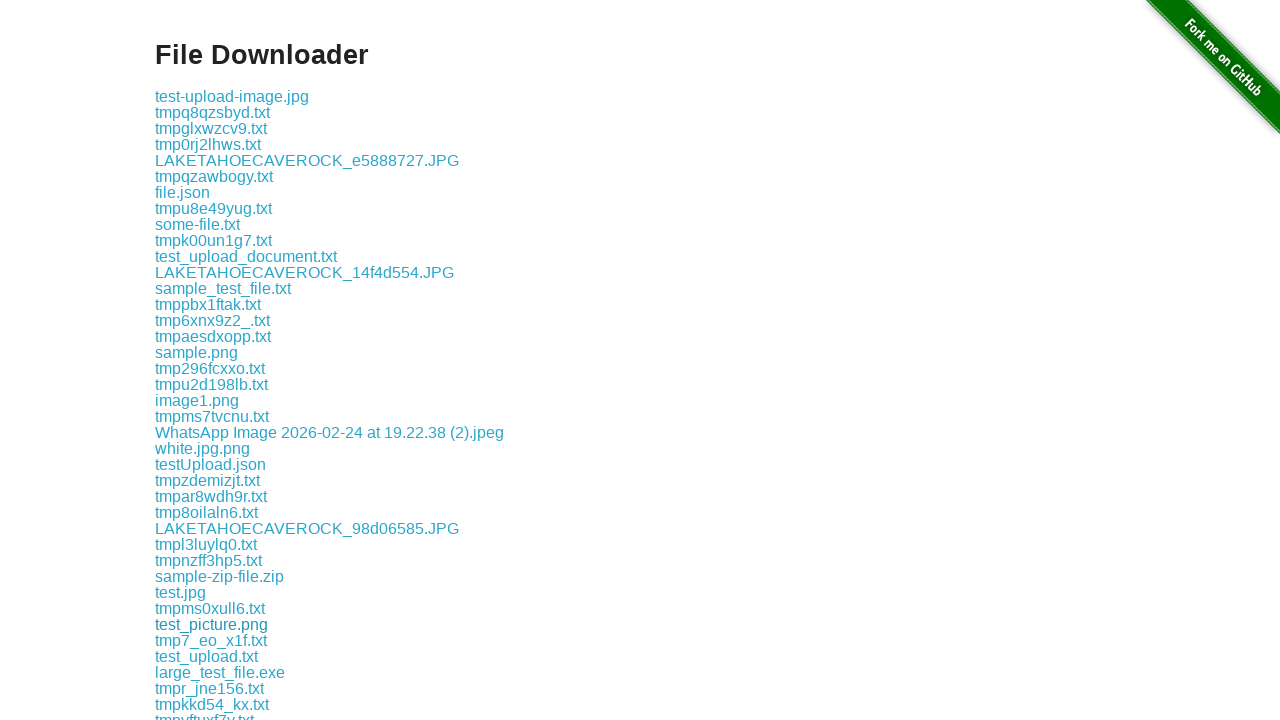

Download links are present on the page
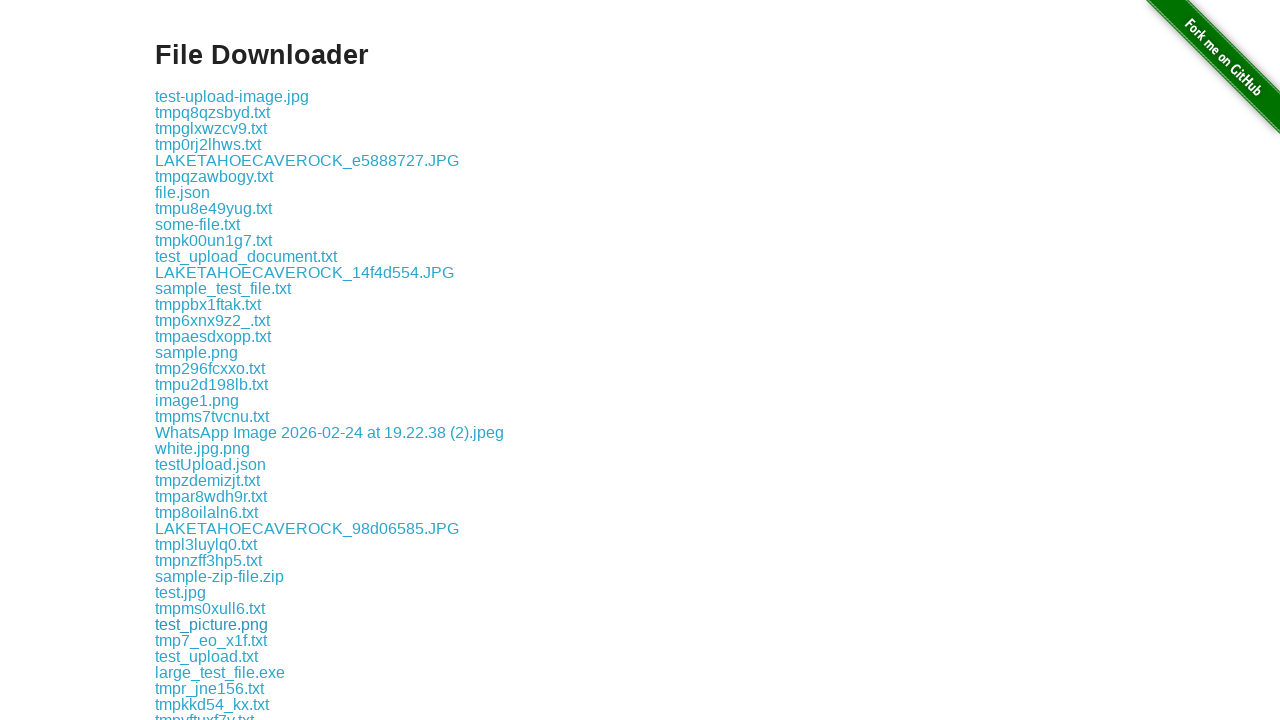

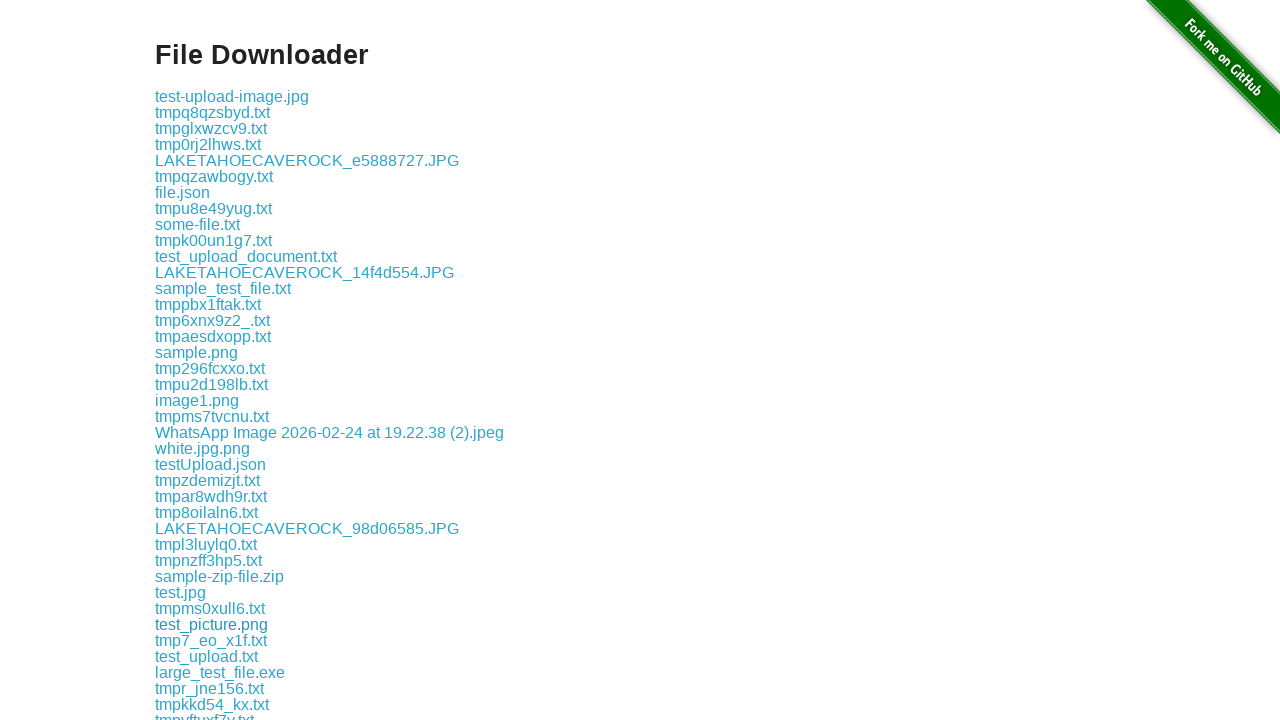